Tests scrolling down the thesaurus homepage to view more content

Starting URL: https://www.thesaurus.com/

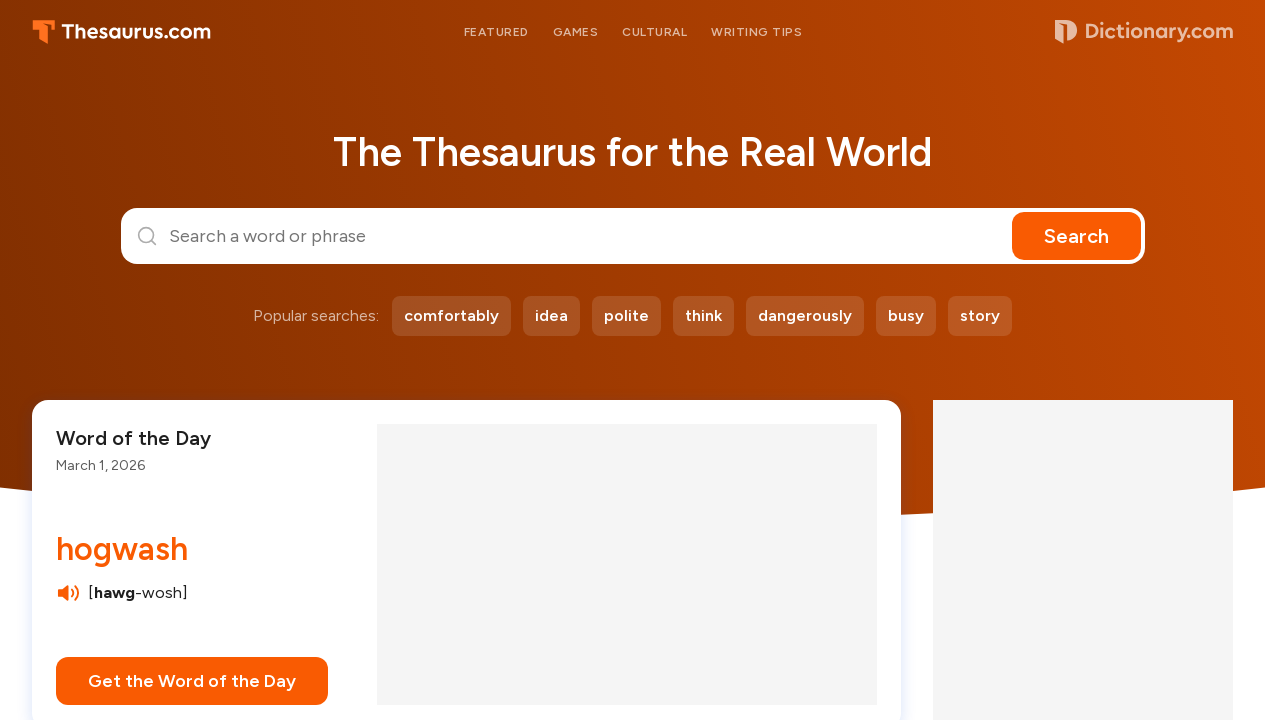

Scrolled down 1400 pixels on the thesaurus homepage
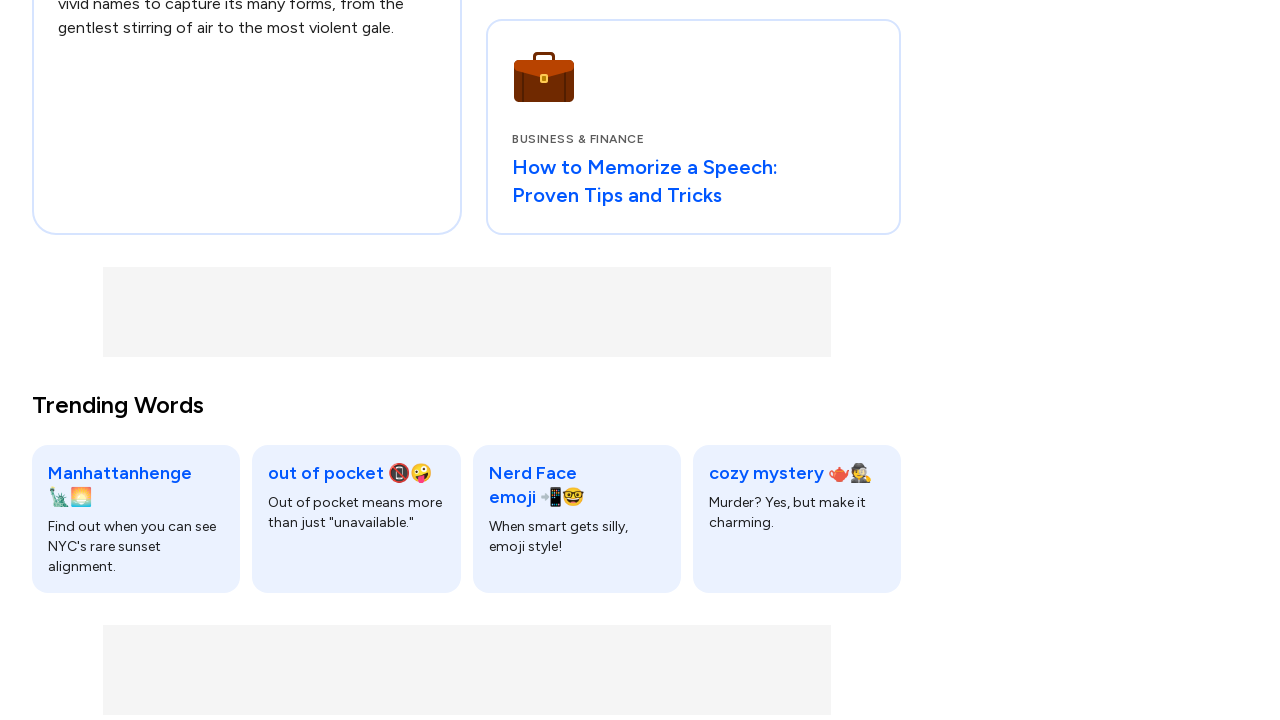

Waited 1000ms for content to load after scrolling
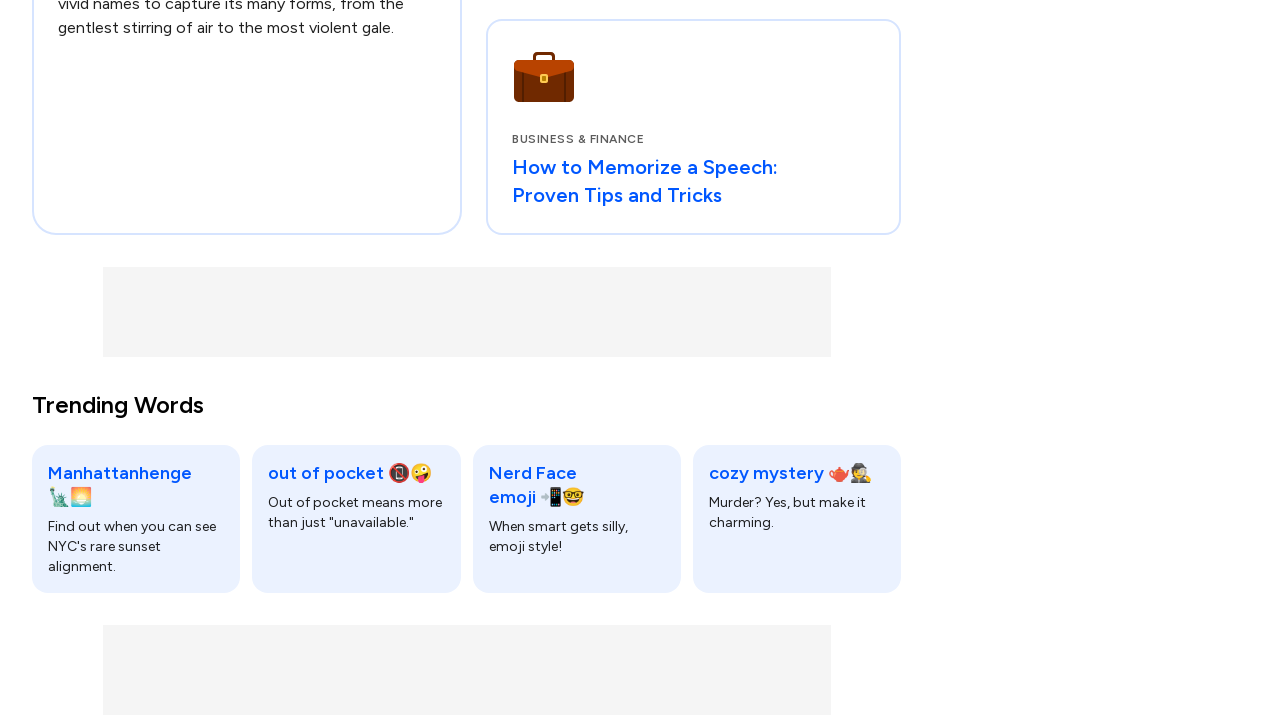

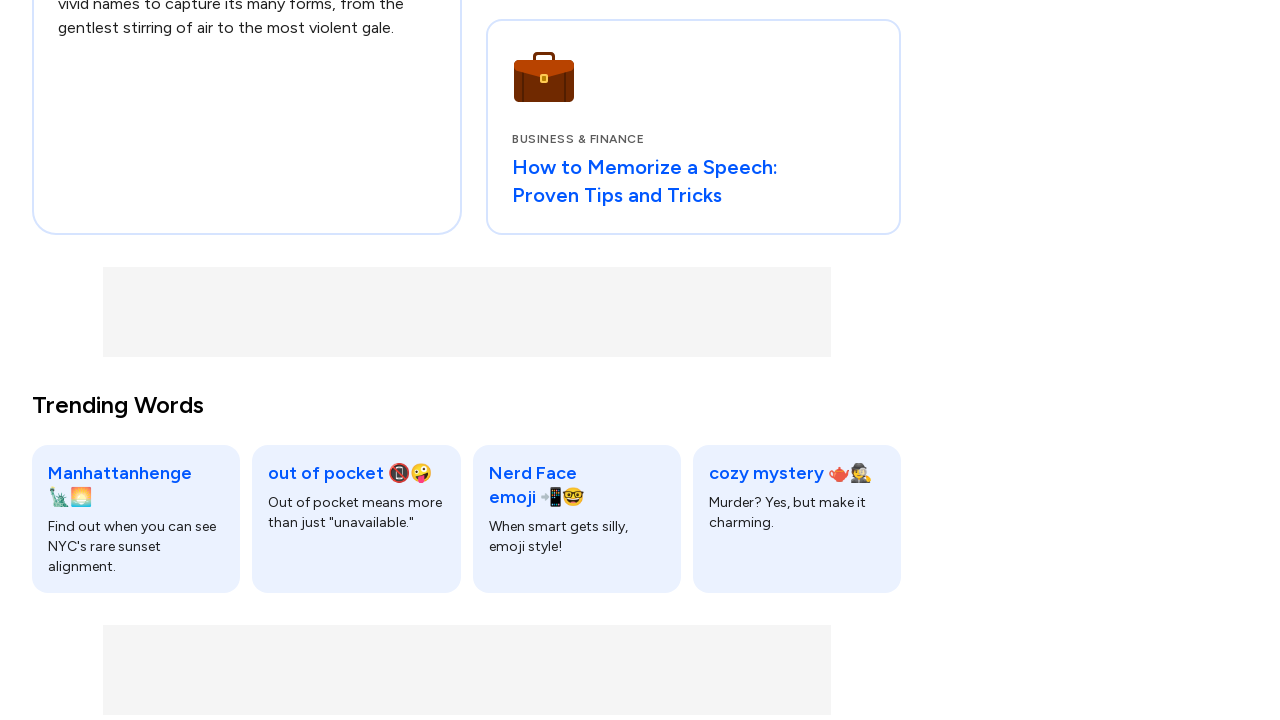